Navigates to Finviz S&P 500 map page, clicks a button to change the map view, and waits for the S&P 500 map image to load.

Starting URL: https://finviz.com/map.ashx?t=sec

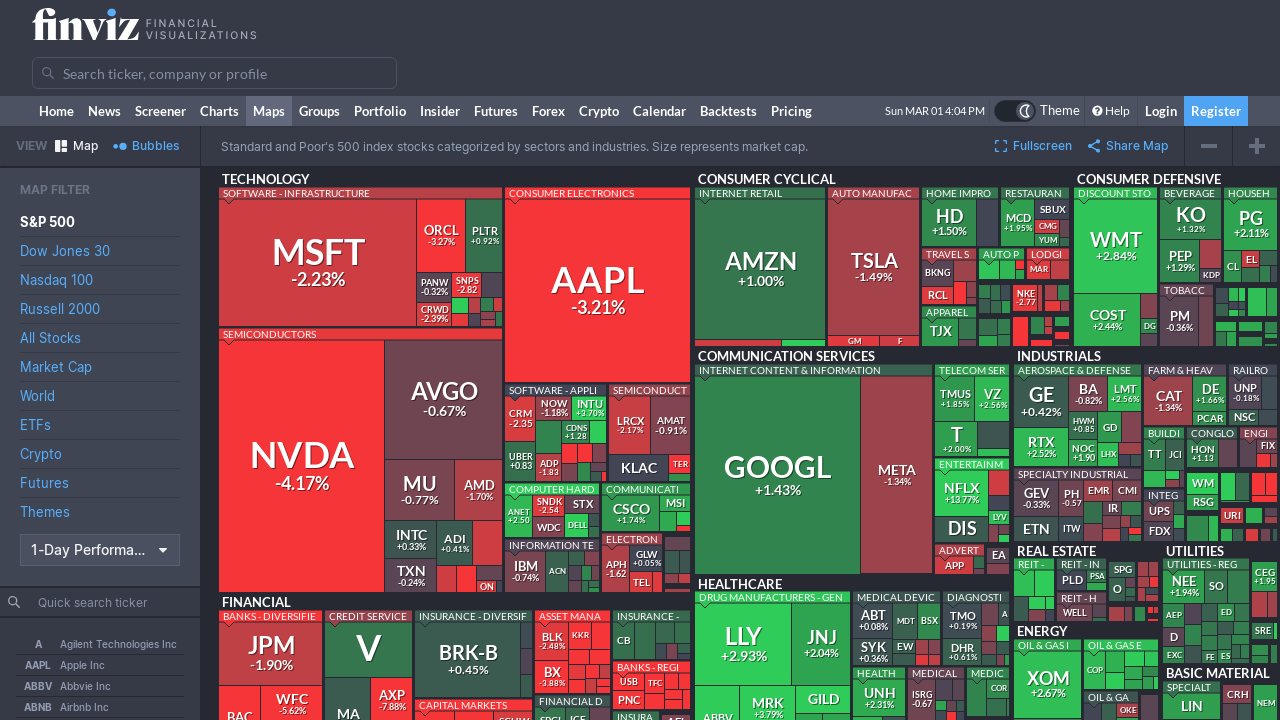

Navigated to Finviz S&P 500 map page
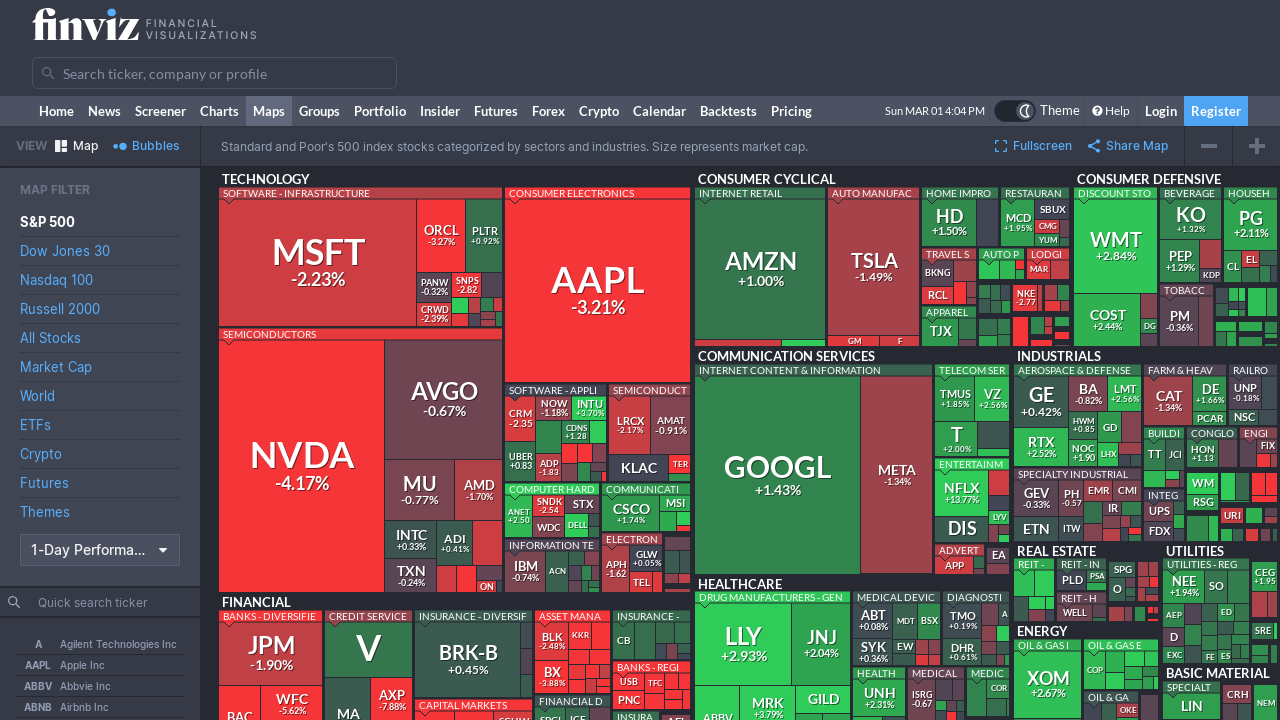

Map view button appeared and is ready
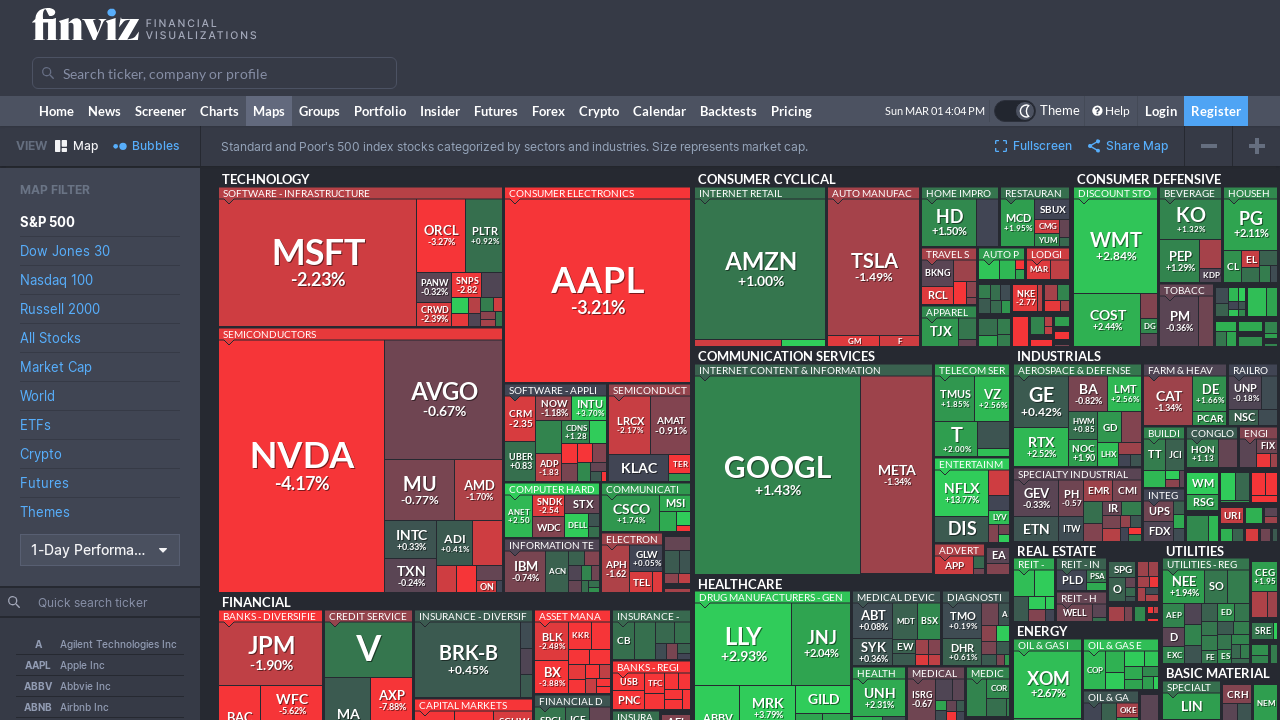

Clicked the map view button to change map display at (1128, 146) on #root > div.border-finviz-blue-gray.bg-\[\#363a46\].text-\[\#94a3b8\].shadow.mb-
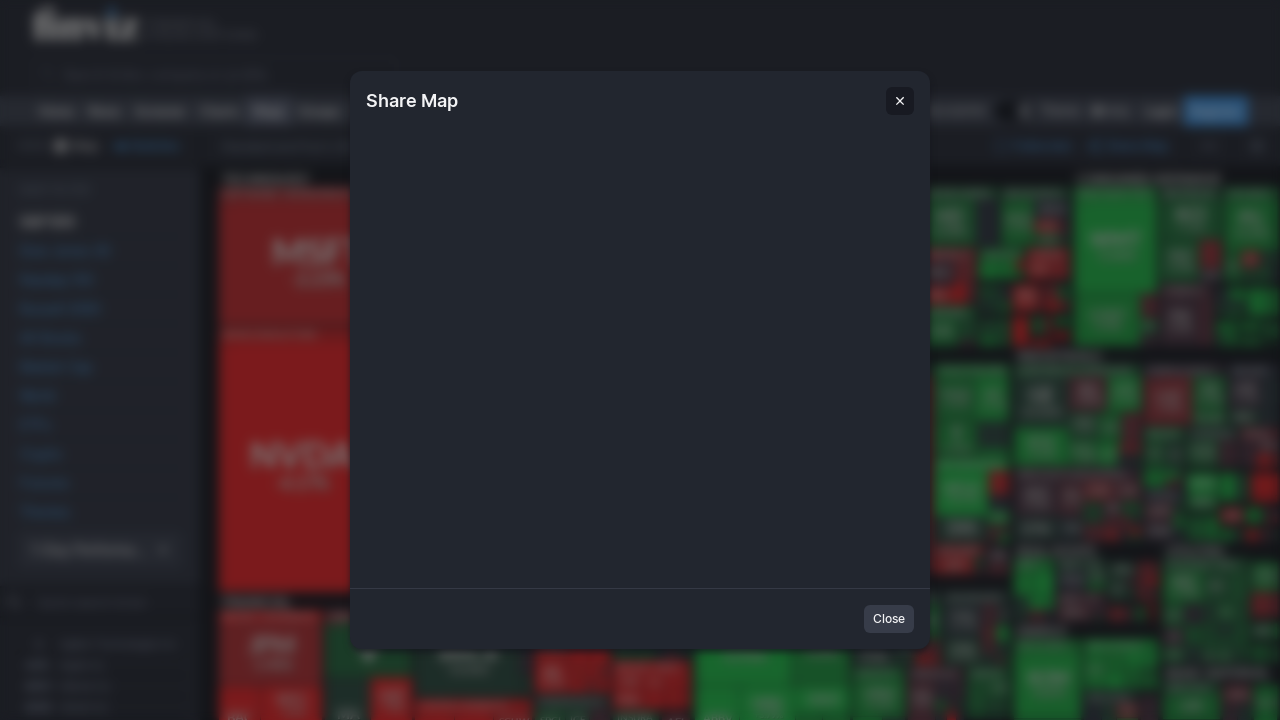

S&P 500 map image loaded successfully
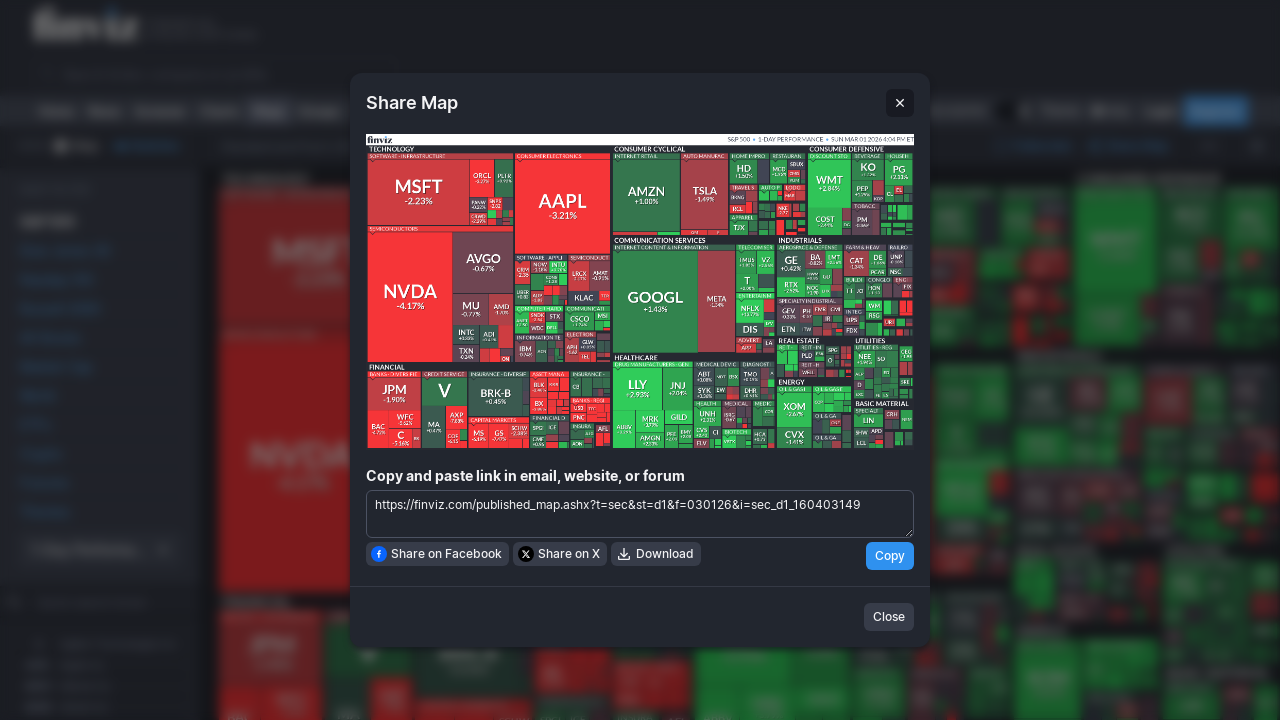

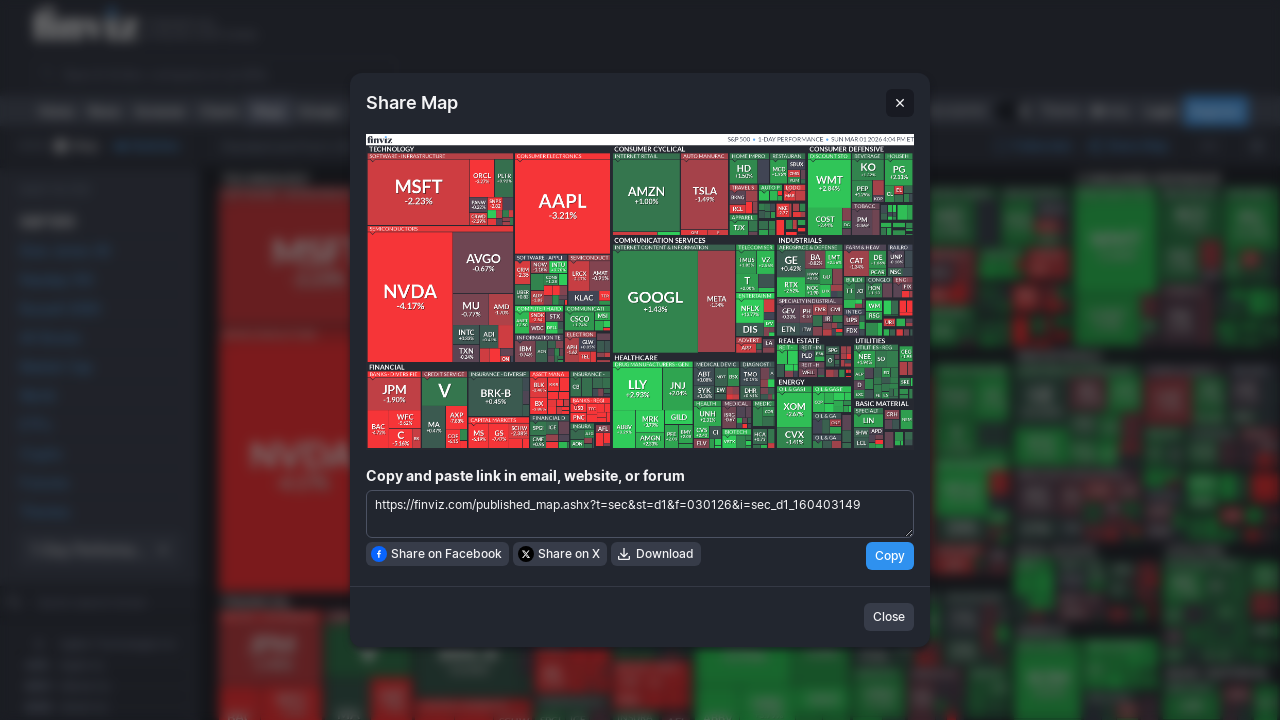